Tests browser window management by maximizing the window and retrieving the window width on the MakeMyTrip homepage

Starting URL: https://www.makemytrip.com/

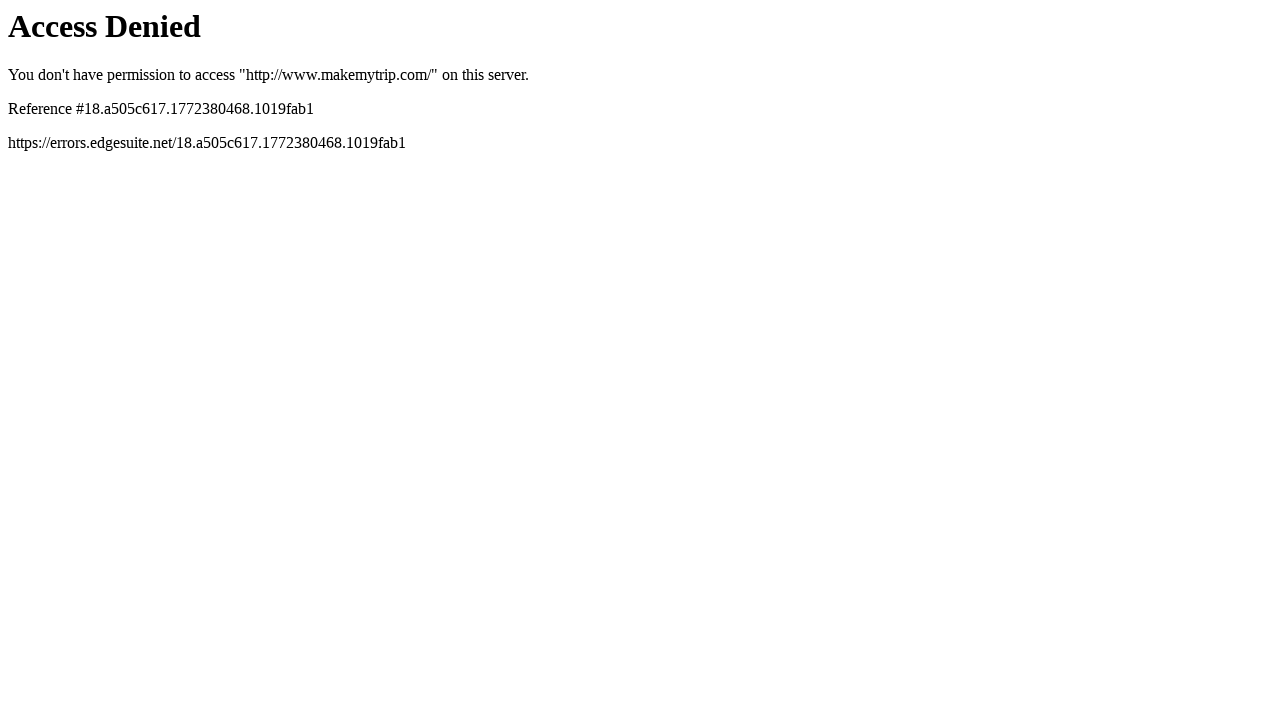

Set viewport size to 1920x1080 to maximize browser window
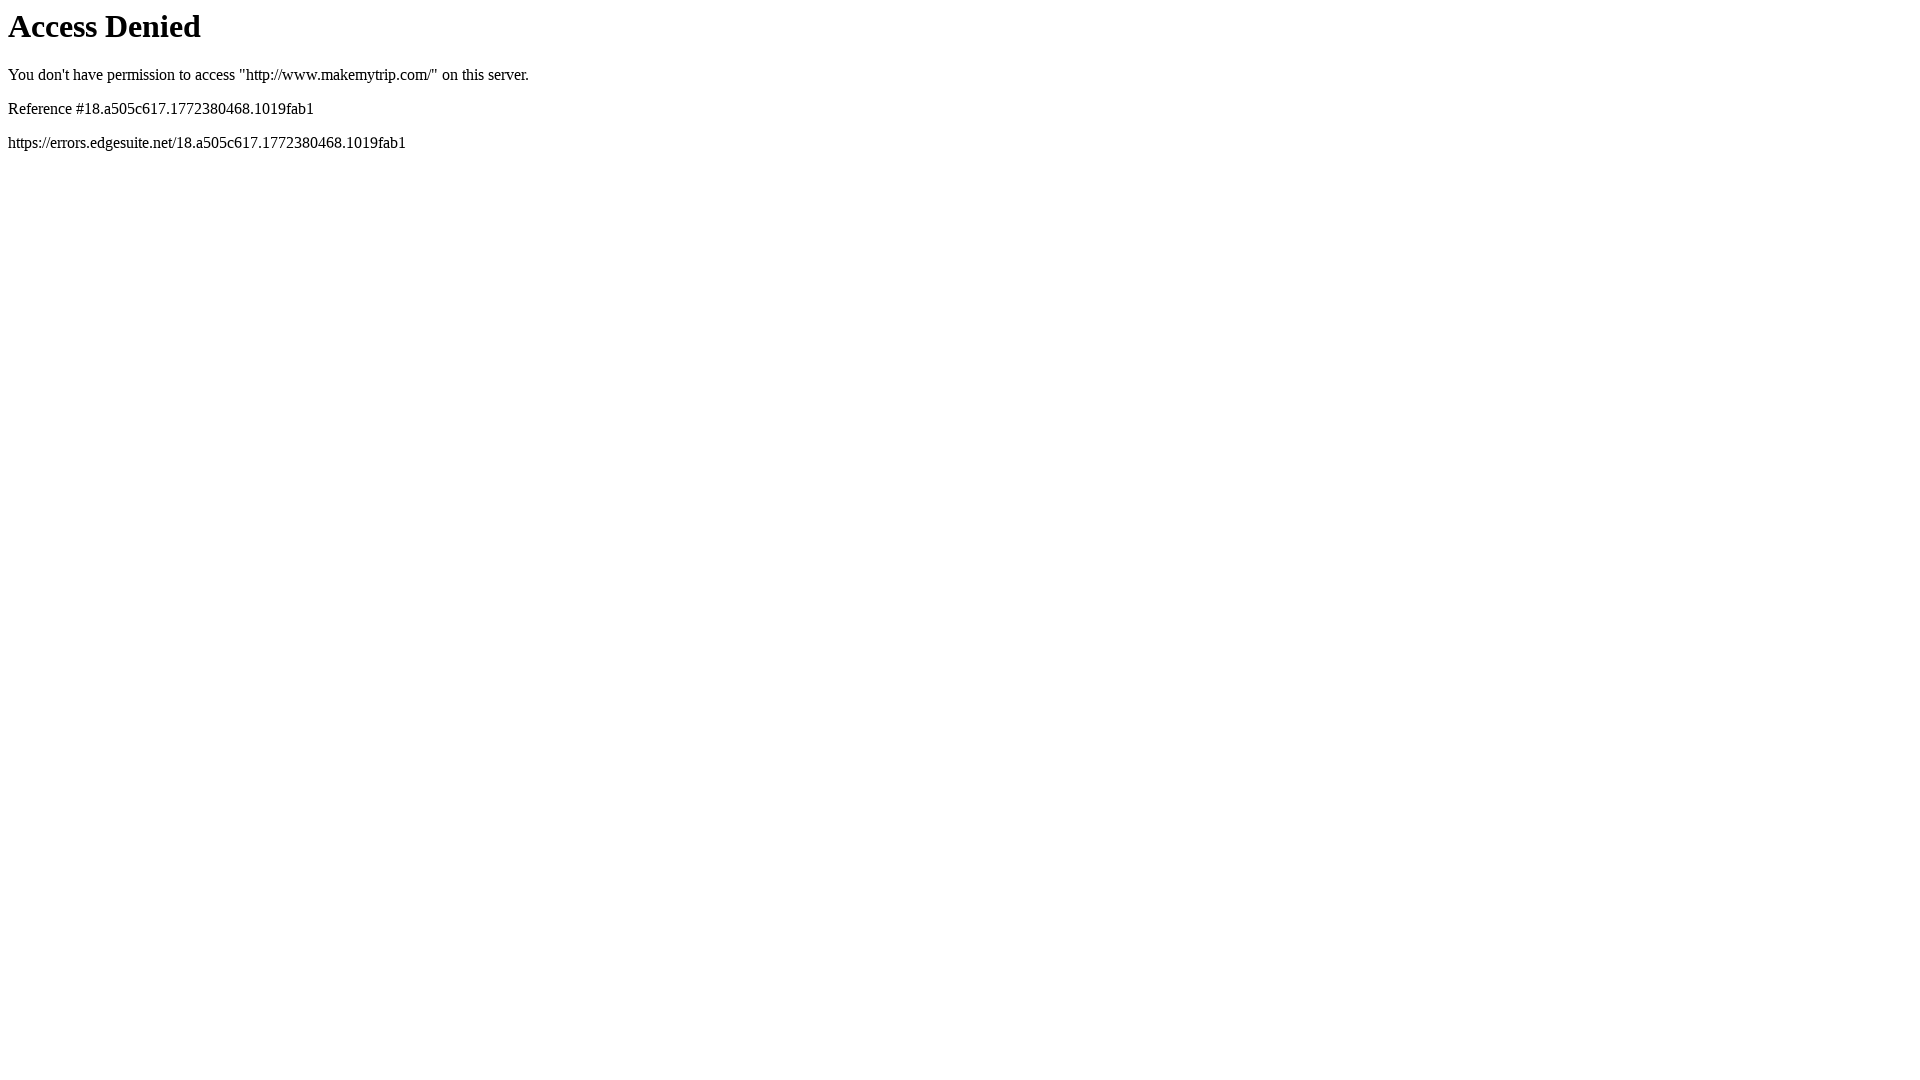

Waited for page to reach domcontentloaded state
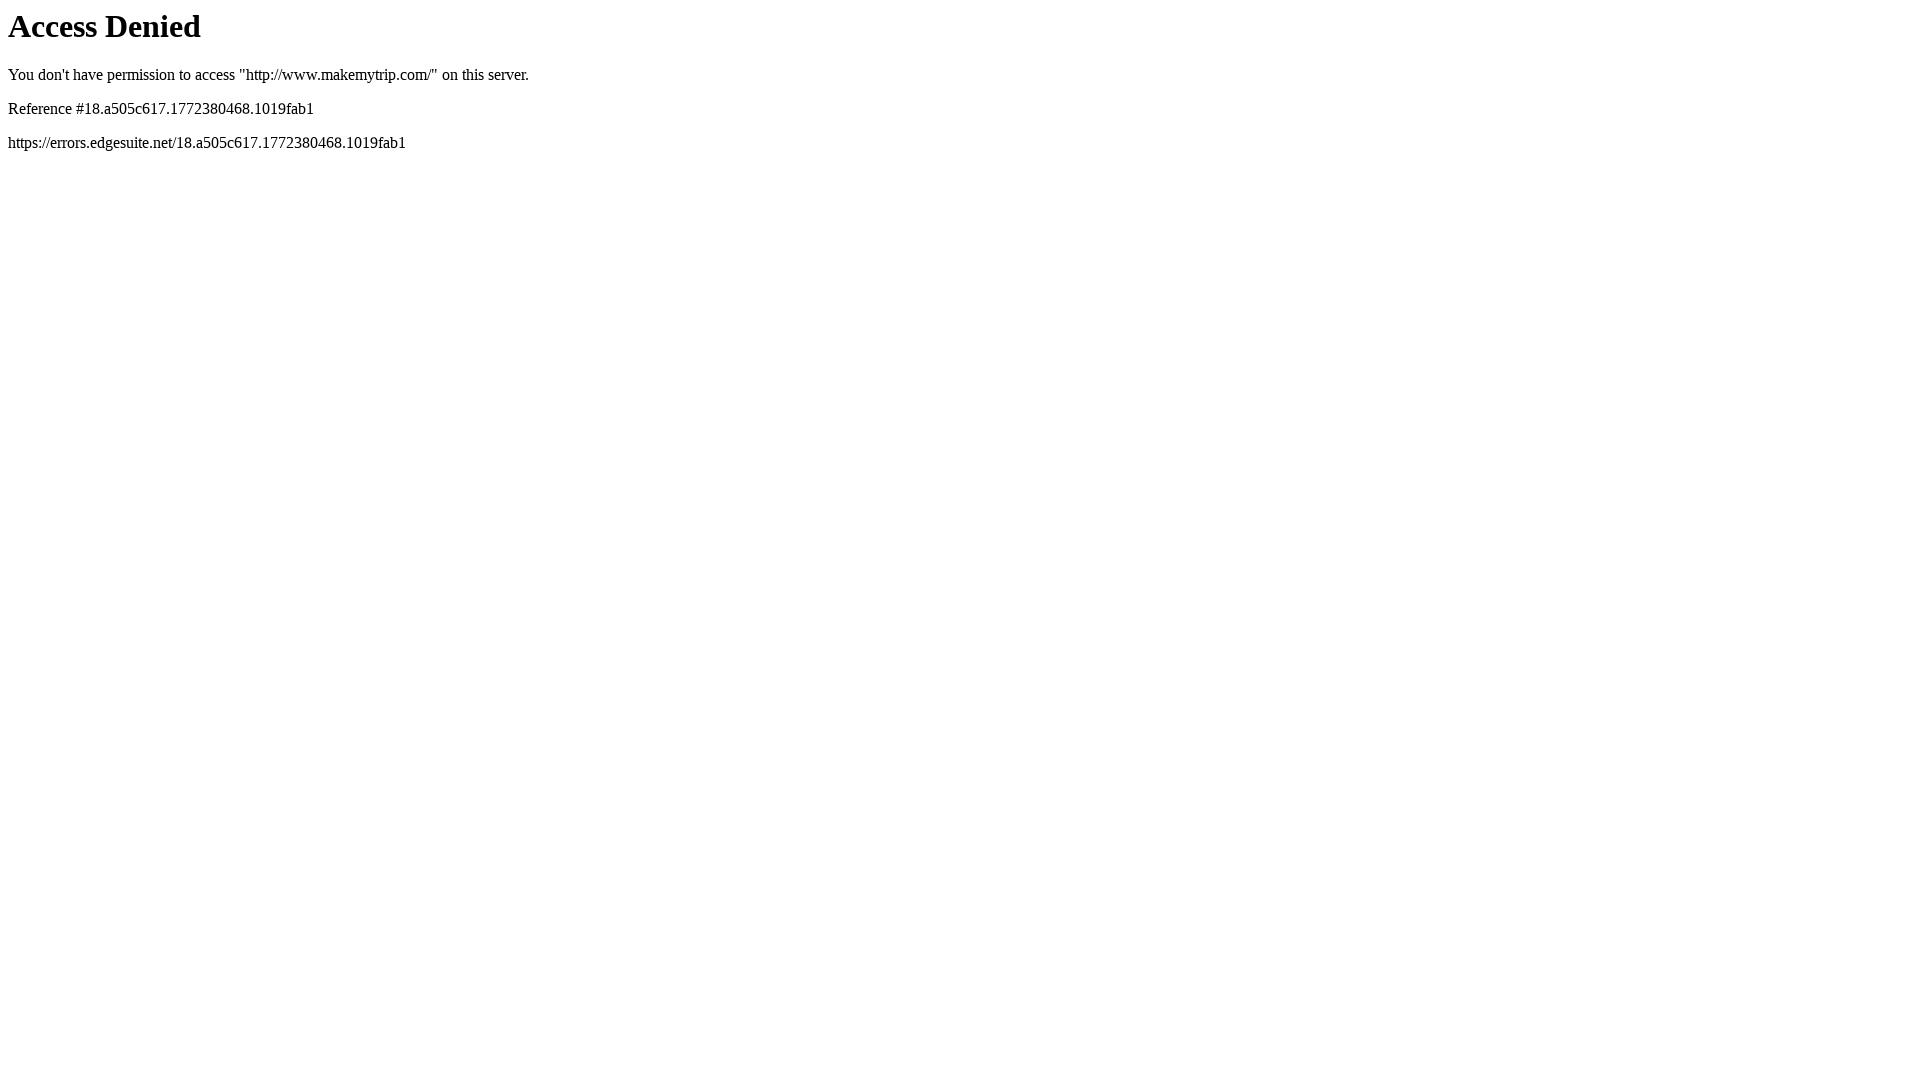

Retrieved viewport size: width=1920, height=1080
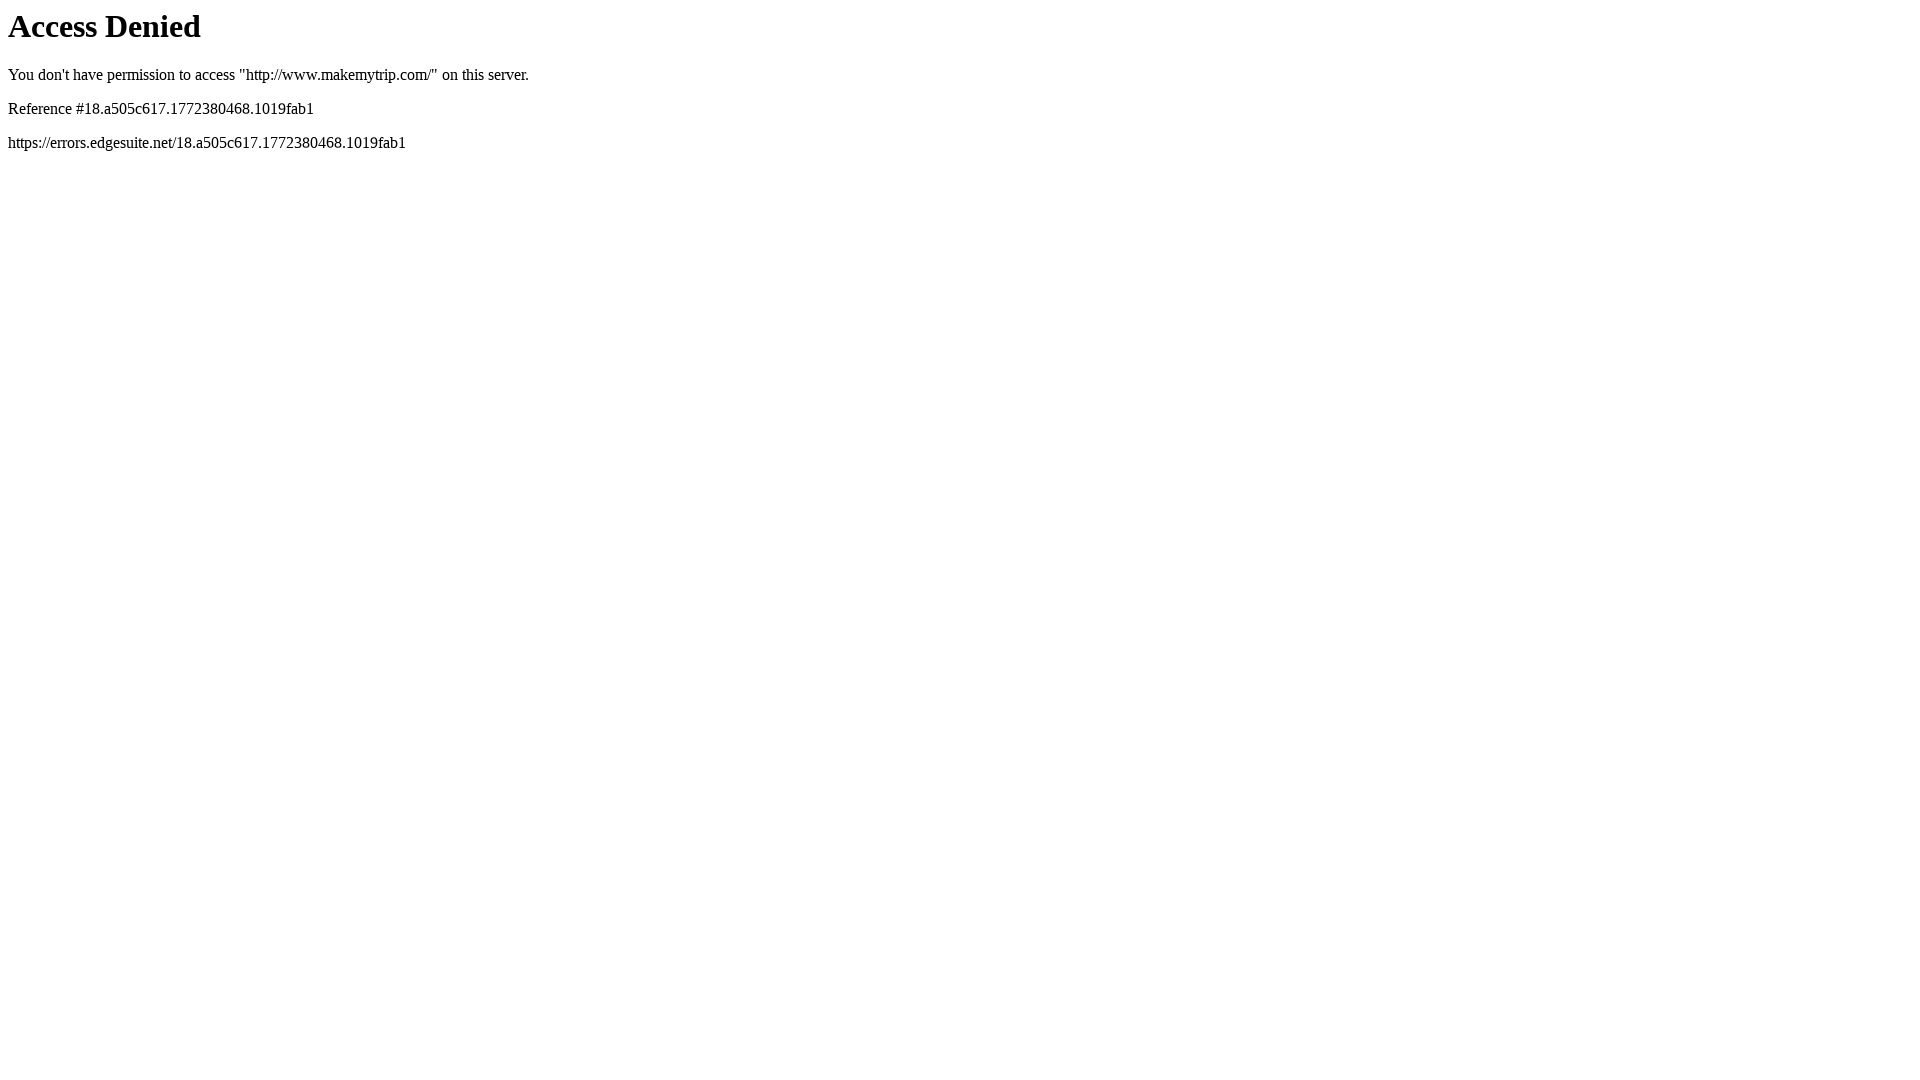

Printed window width: 1920
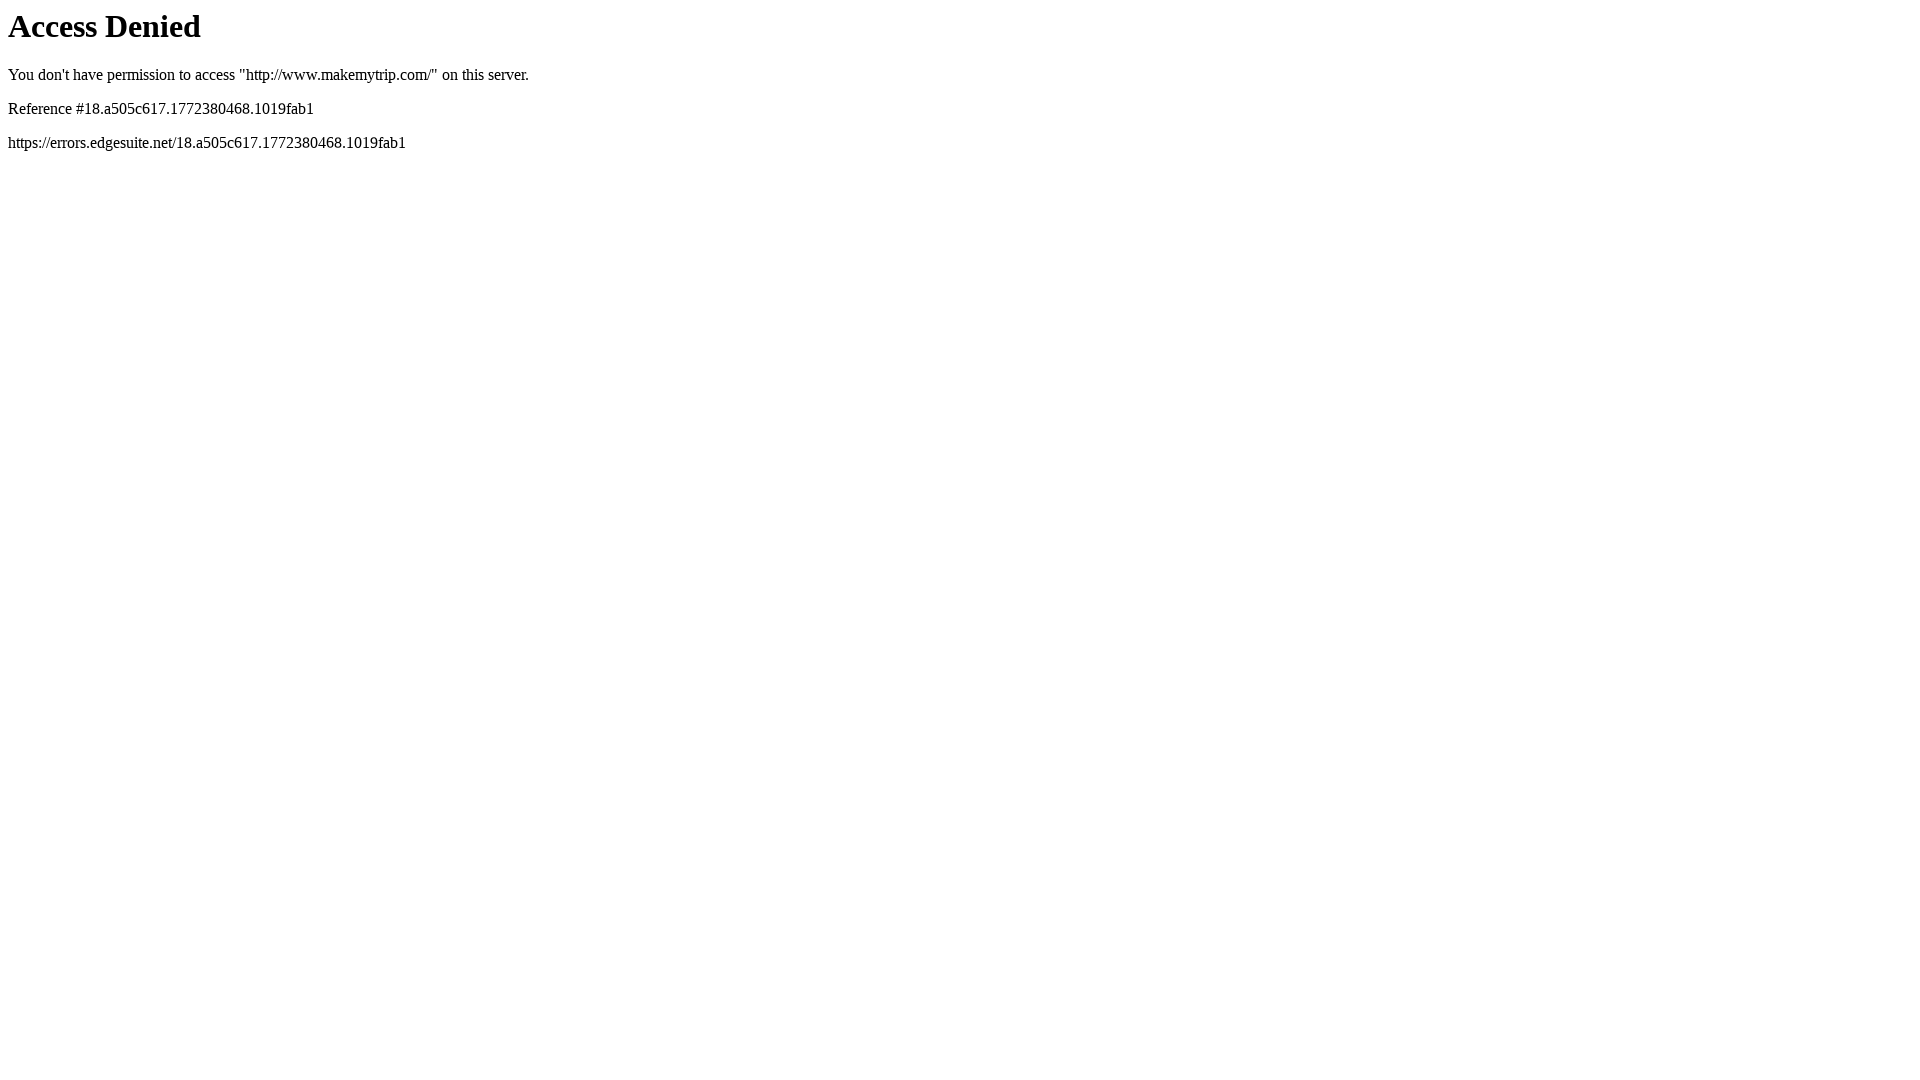

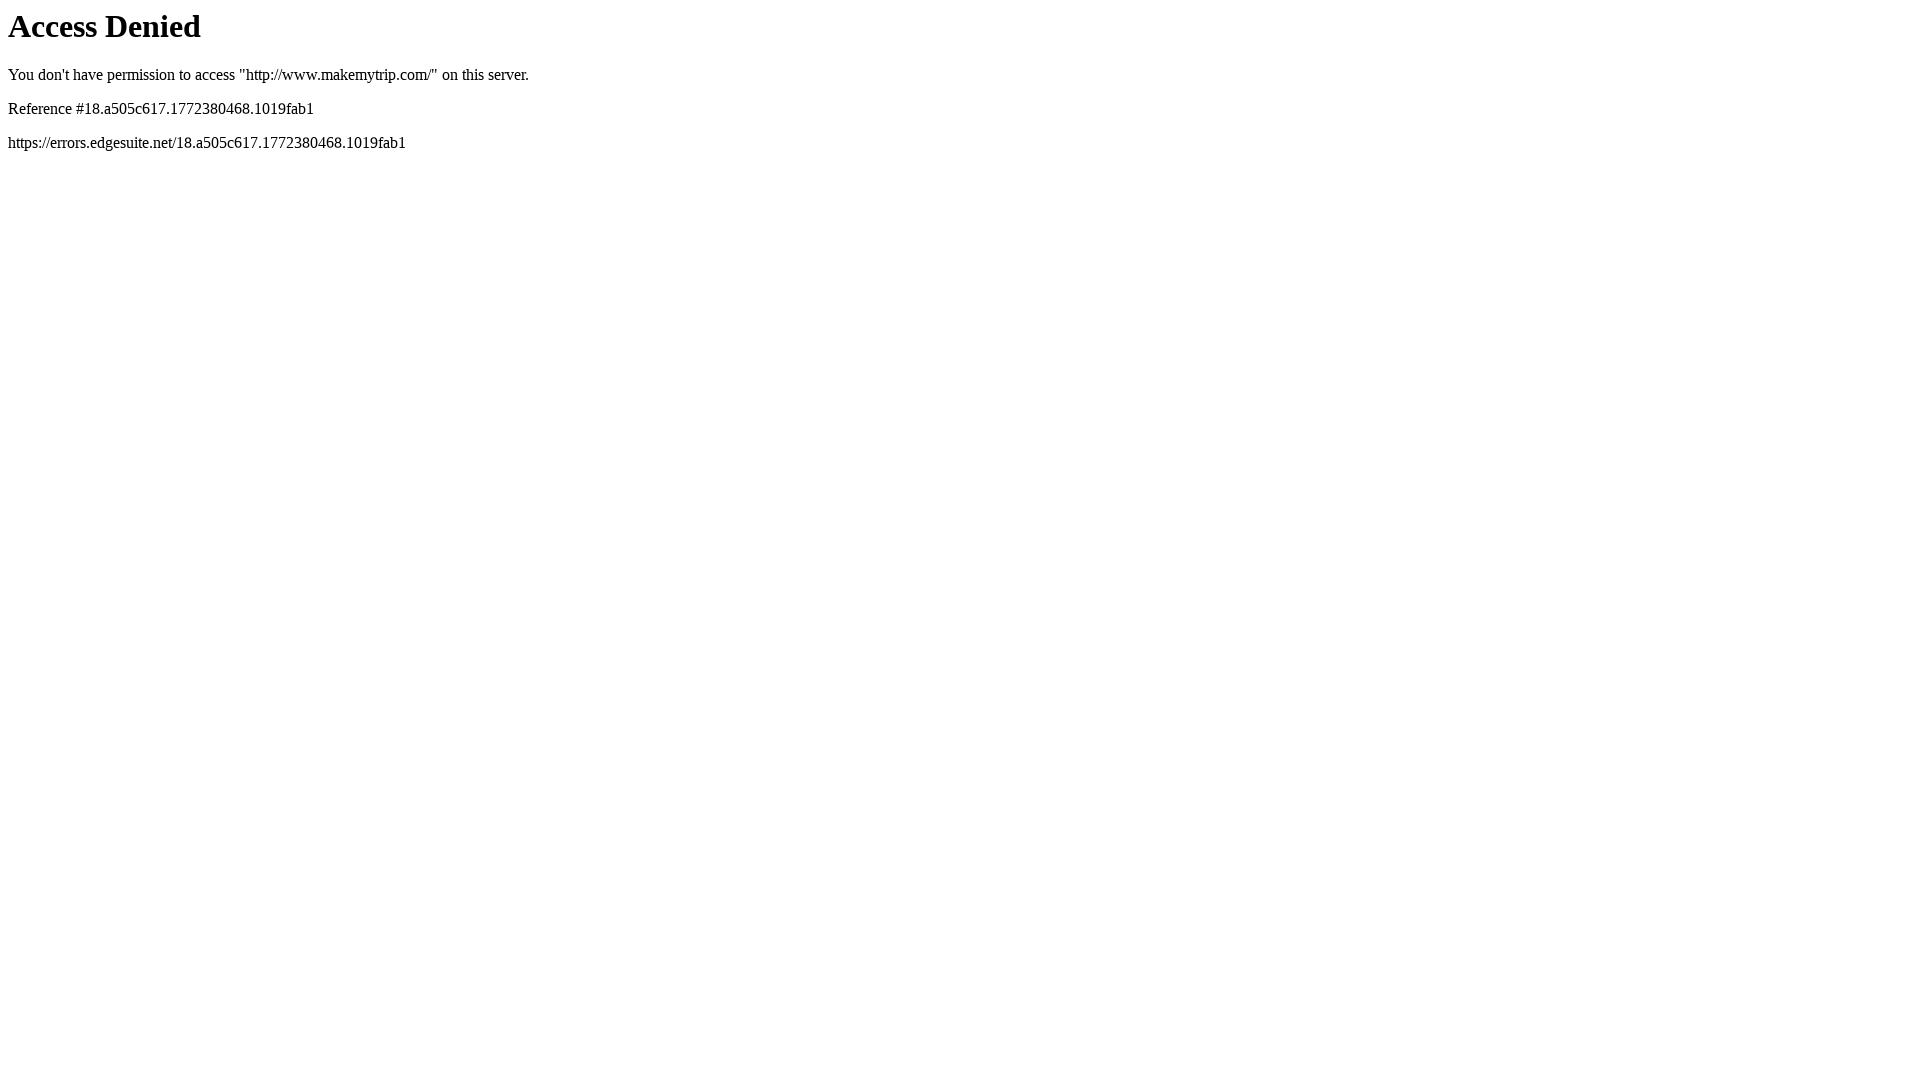